Tests the language dropdown menu by opening it, verifying available languages, and selecting Simplified Chinese

Starting URL: https://store.steampowered.com

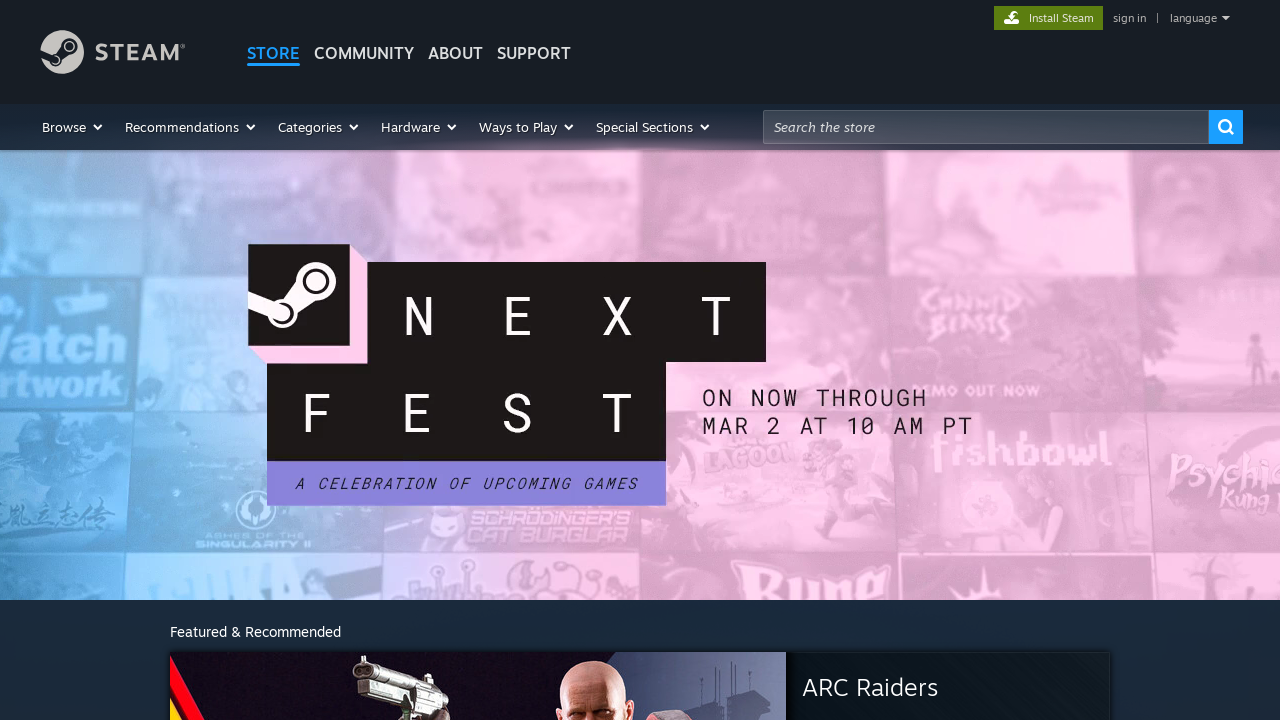

Clicked language dropdown button at (1194, 18) on #language_pulldown
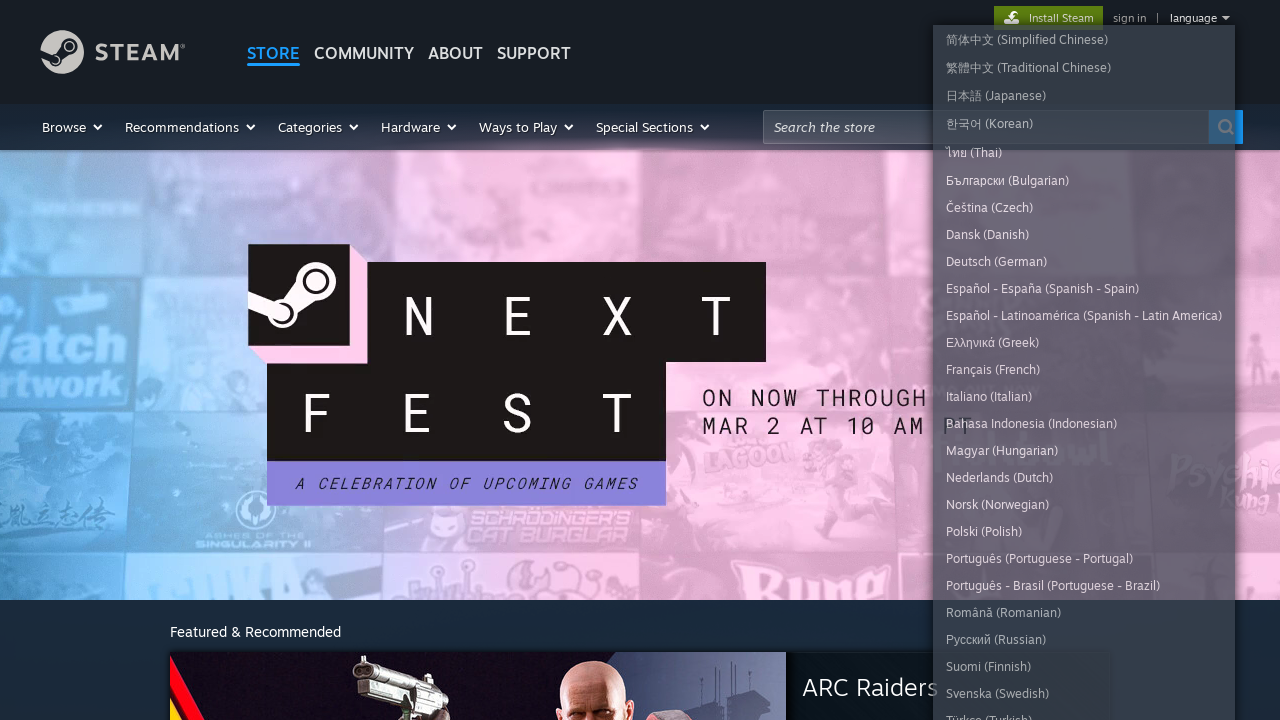

Language dropdown menu opened
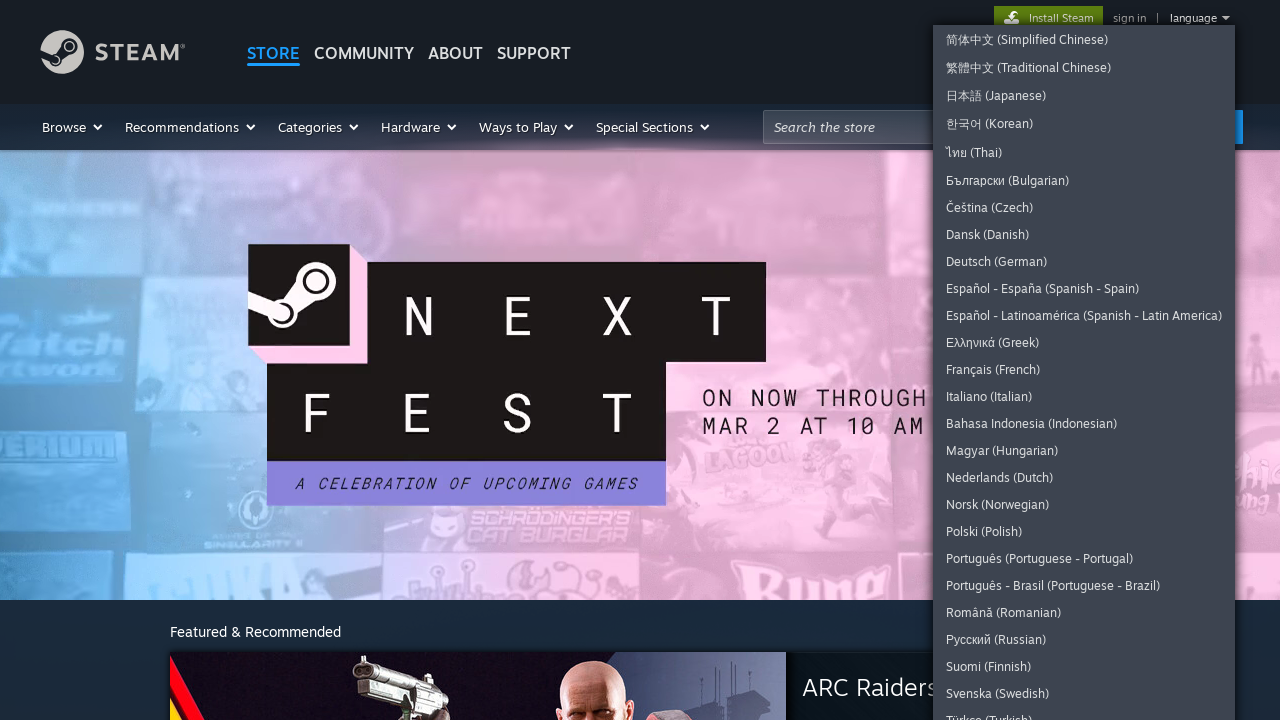

Verified Simplified Chinese language option is available
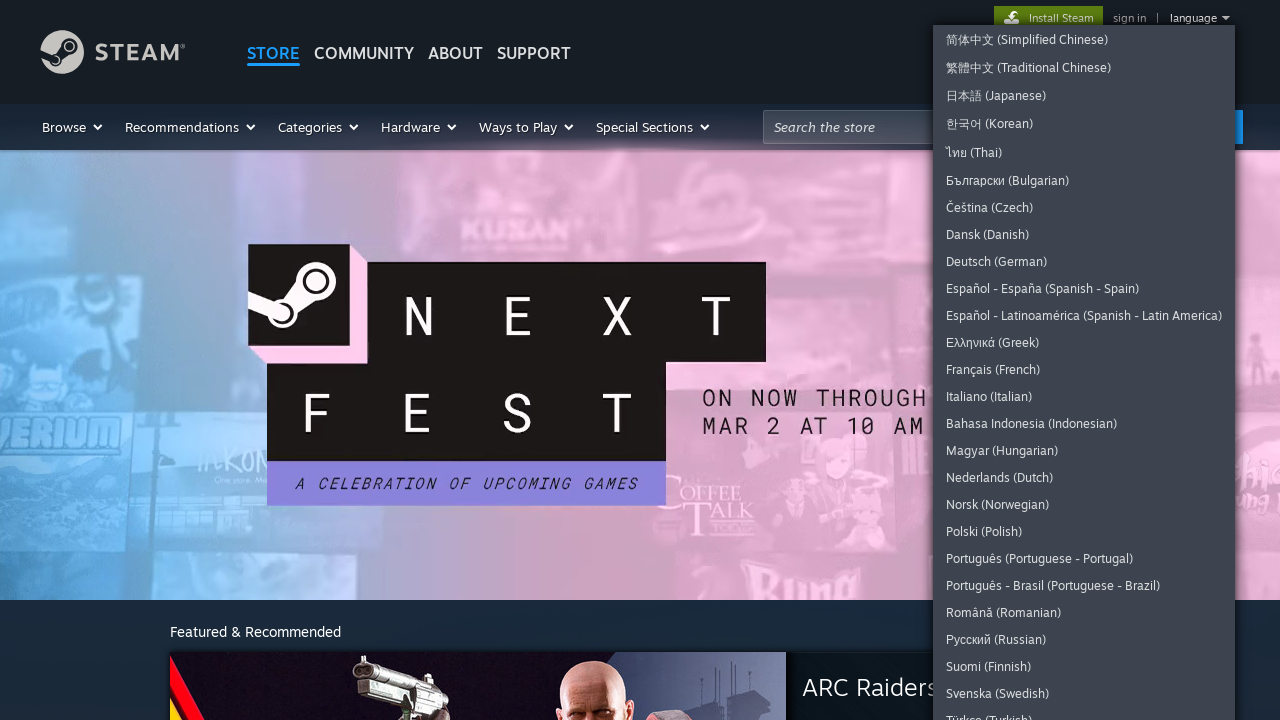

Verified German language option is available
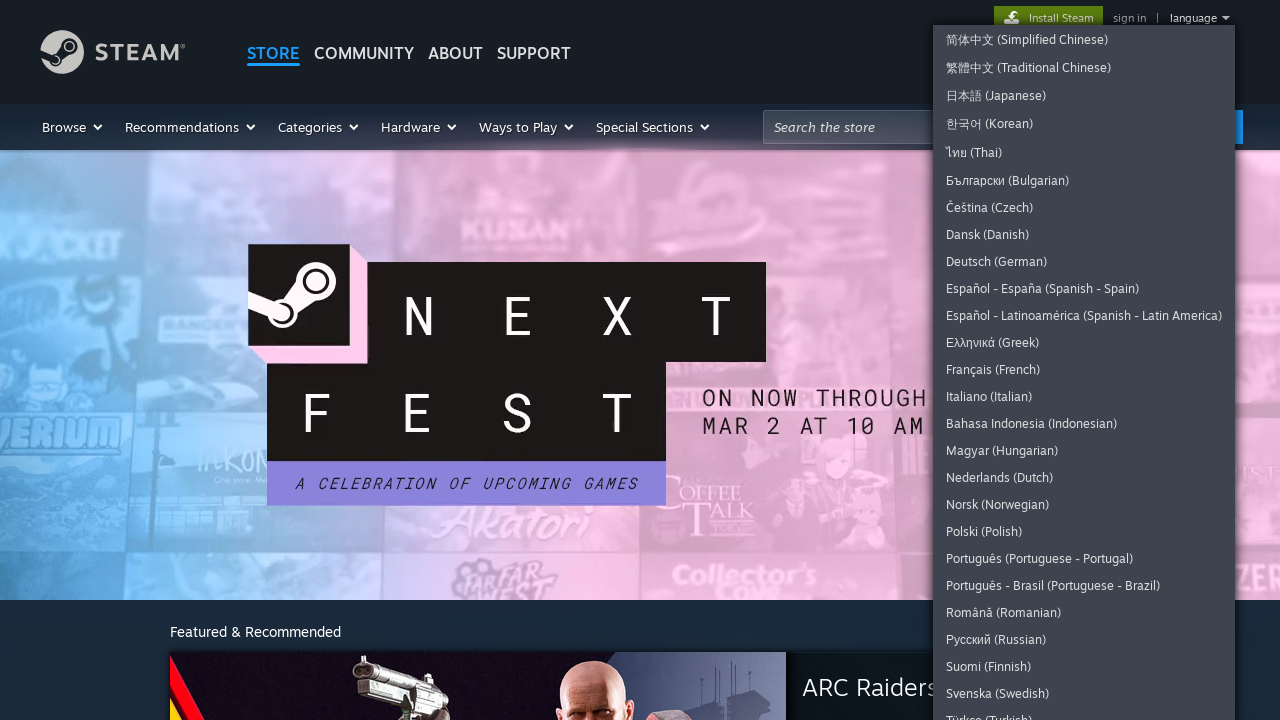

Verified French language option is available
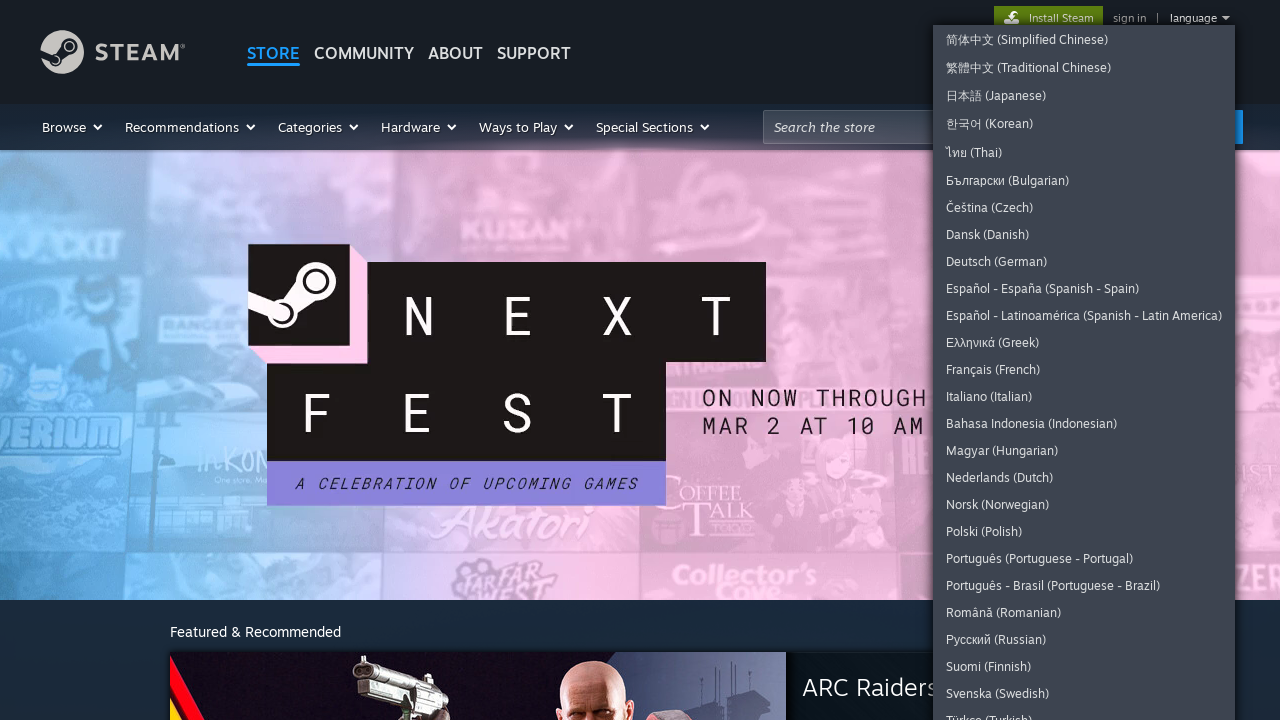

Selected Simplified Chinese language at (1084, 40) on text='简体中文 (Simplified Chinese)'
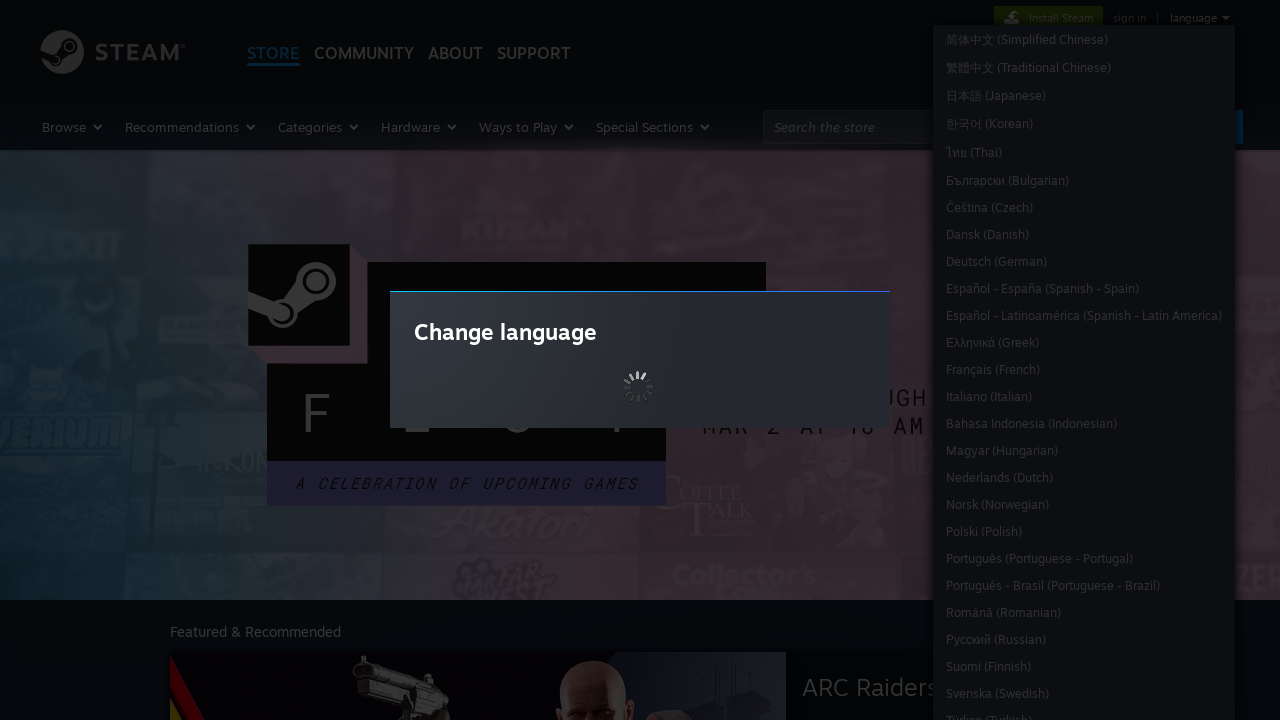

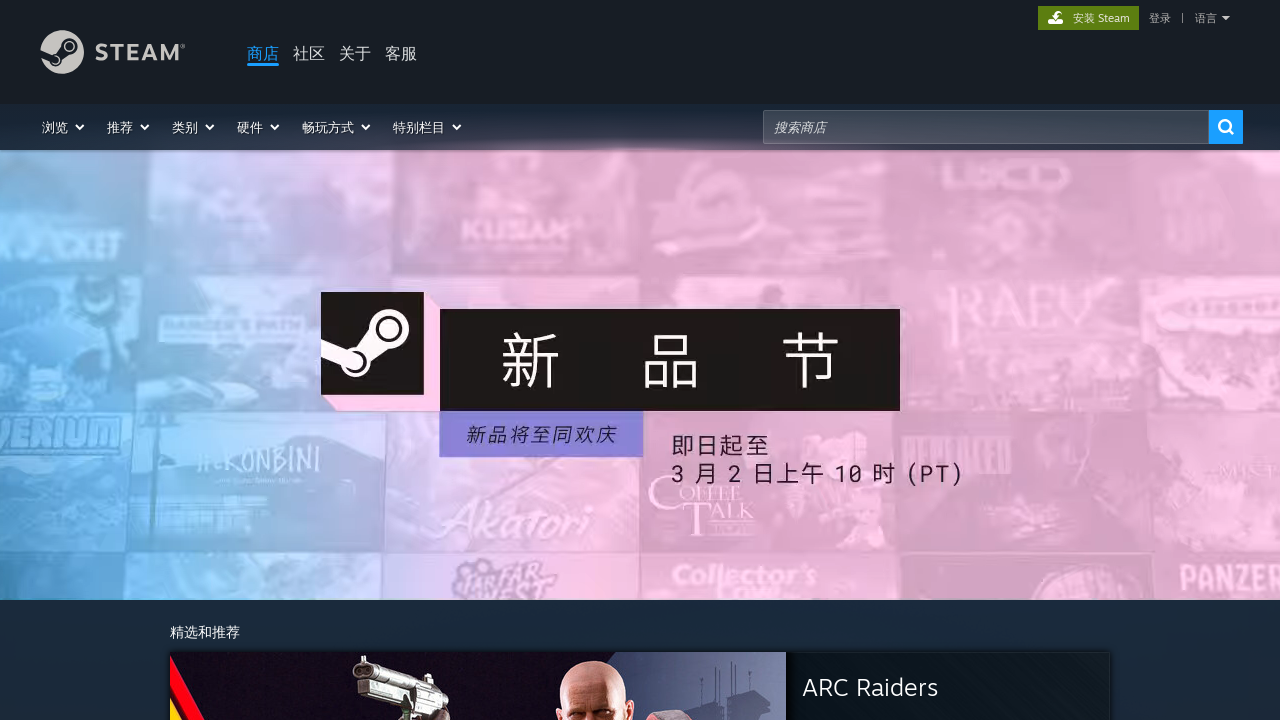